Clicks the "Log In to Sandbox" button on the Salesforce test login page to verify the button is clickable

Starting URL: https://test.salesforce.com/

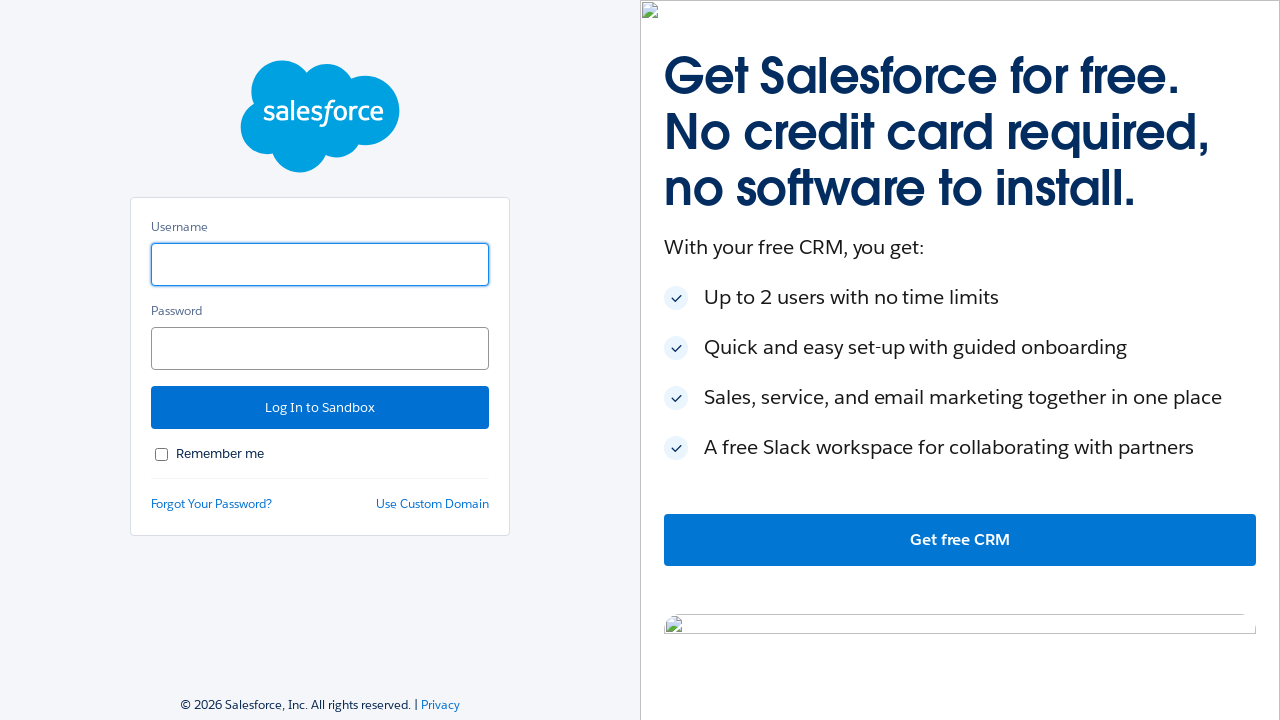

Navigated to Salesforce test login page
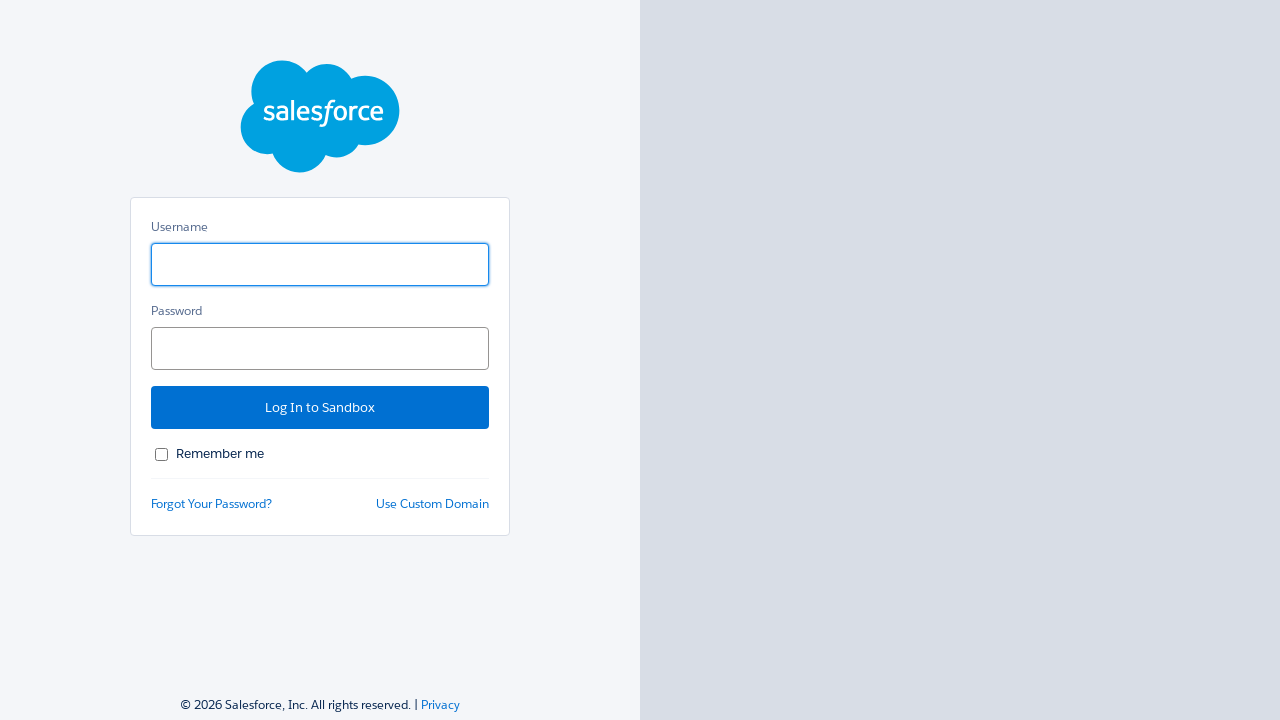

Clicked the 'Log In to Sandbox' button to verify it is clickable at (320, 408) on text=Log In to Sandbox
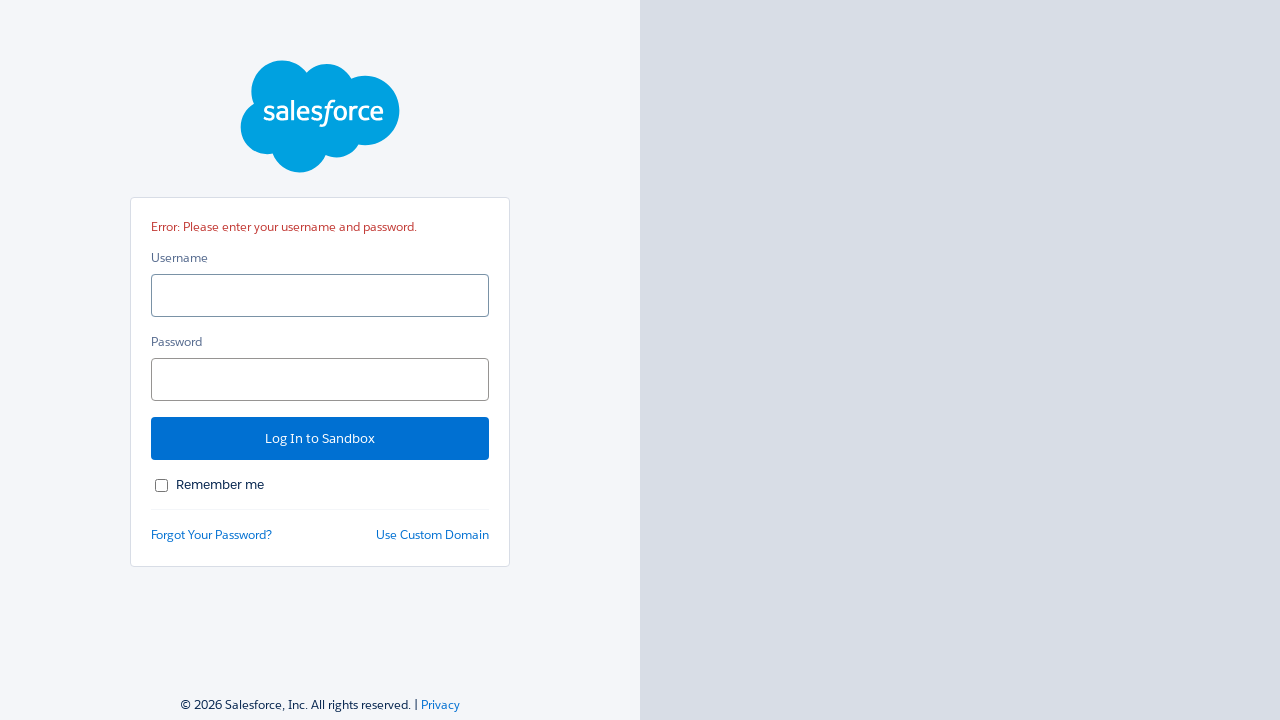

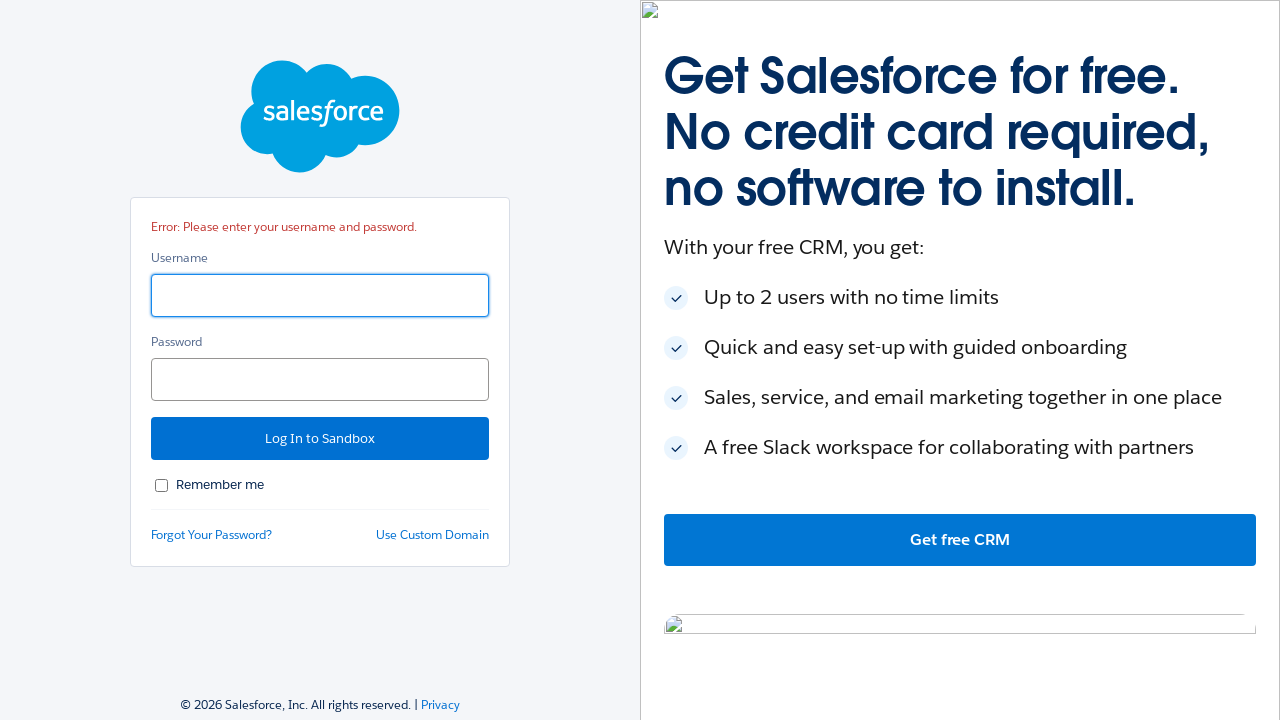